Navigates to VWO app homepage and clicks on the "Start a free trial" link using partial link text

Starting URL: https://app.vwo.com

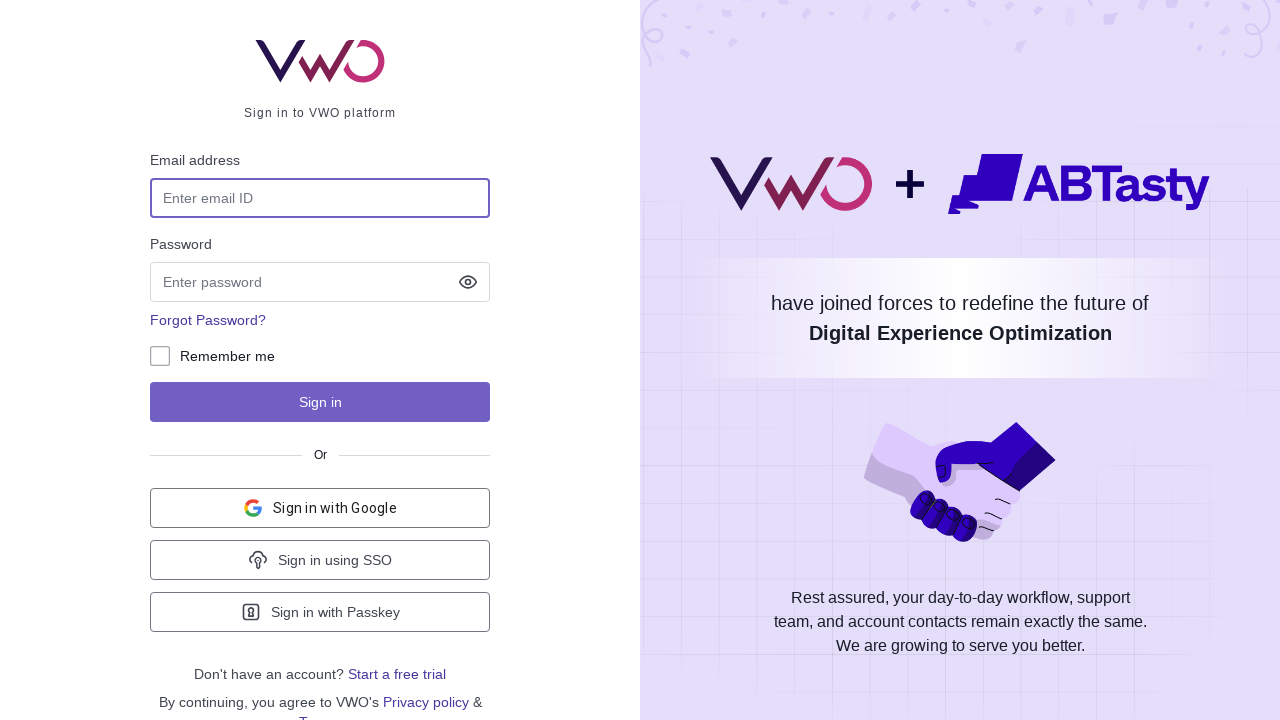

Navigated to VWO app homepage at https://app.vwo.com
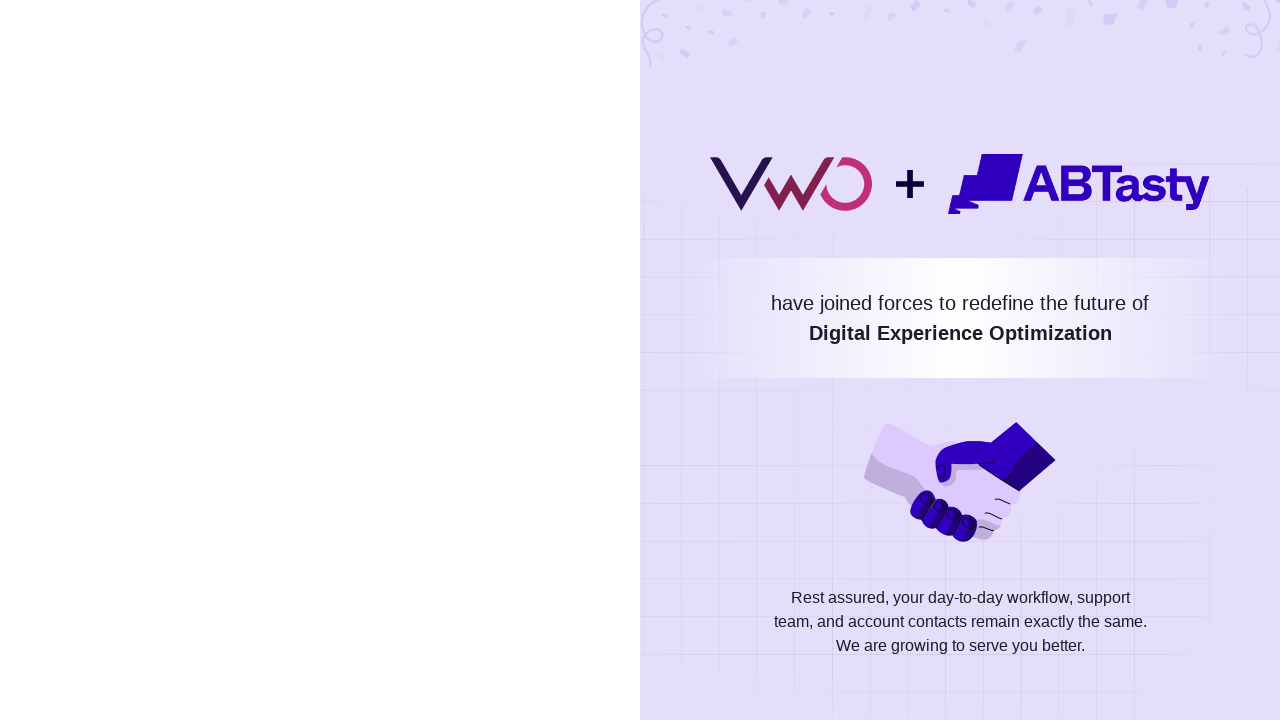

Clicked on the 'Start a free trial' link at (397, 674) on text=Start a free
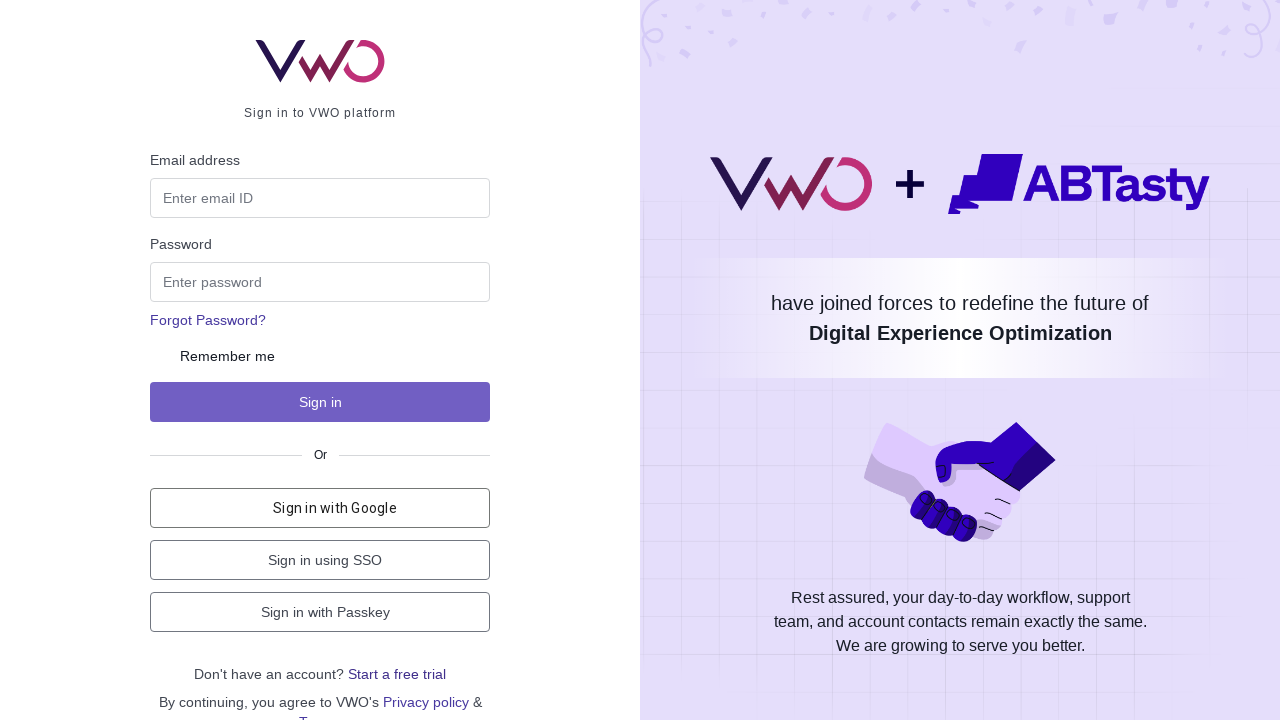

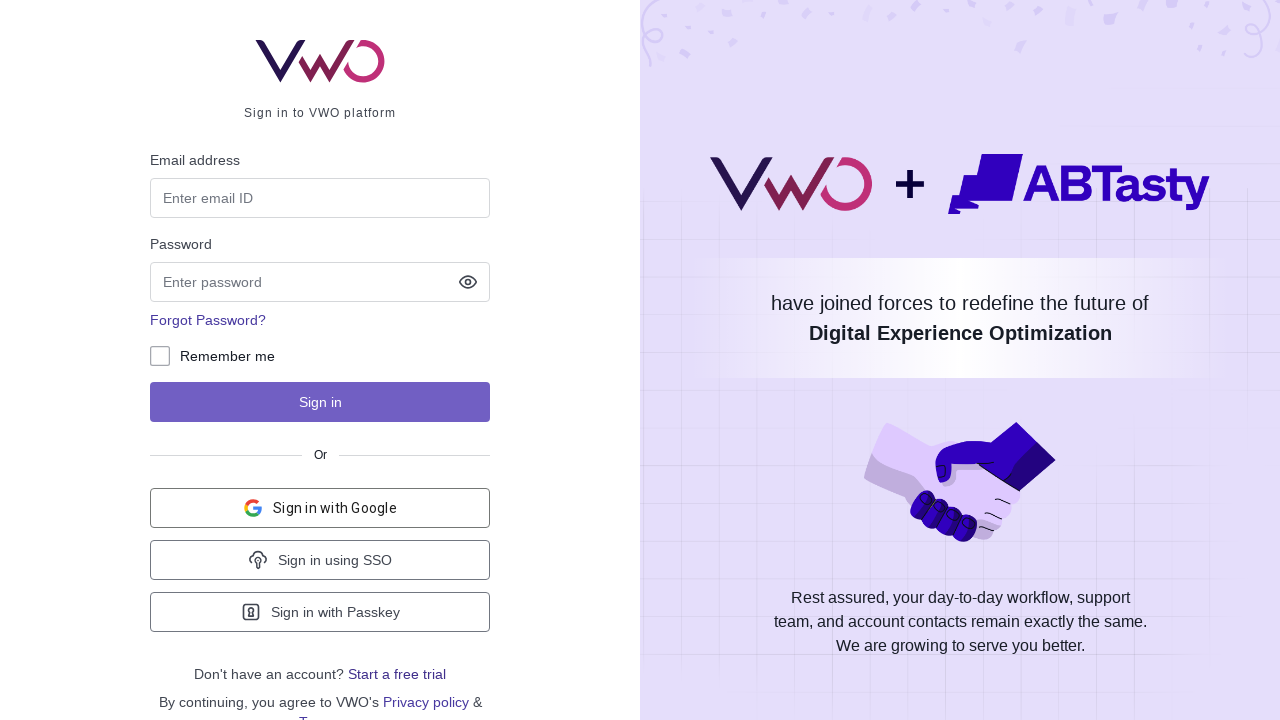